Navigates to the Execute Automation website homepage to verify the page loads successfully

Starting URL: https://executeautomation.com/

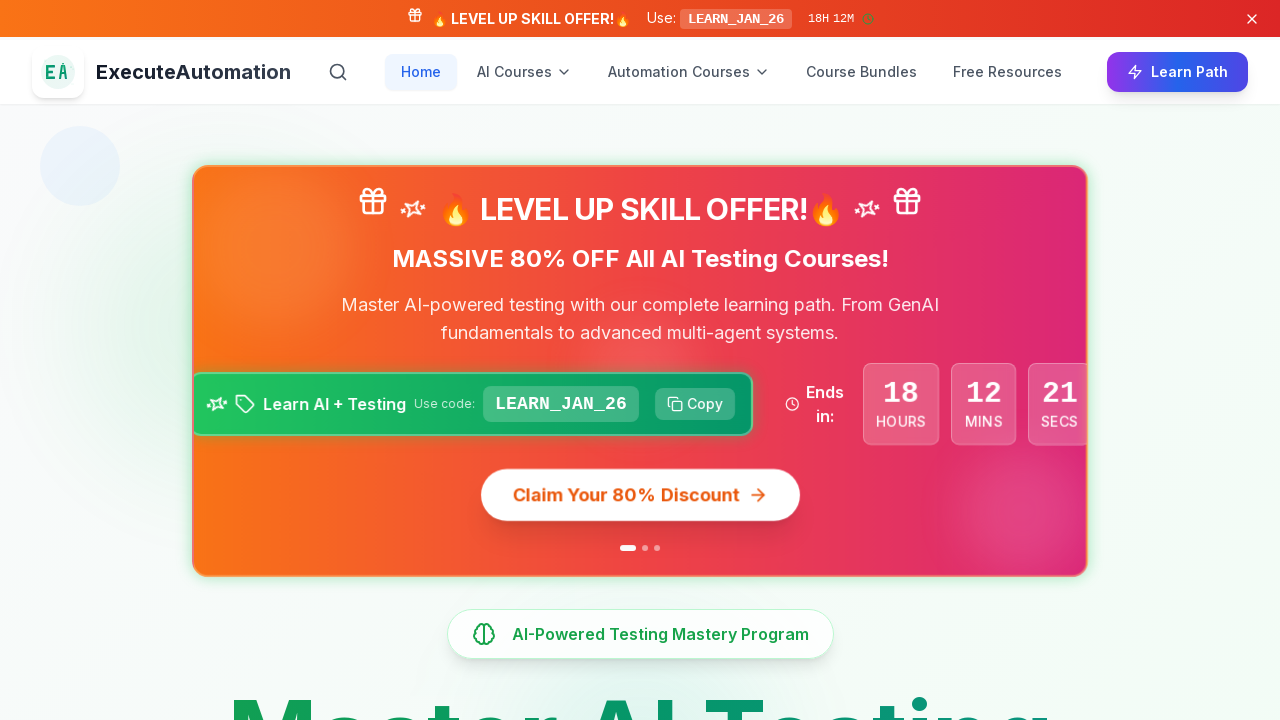

Waited for Execute Automation homepage to load (domcontentloaded state)
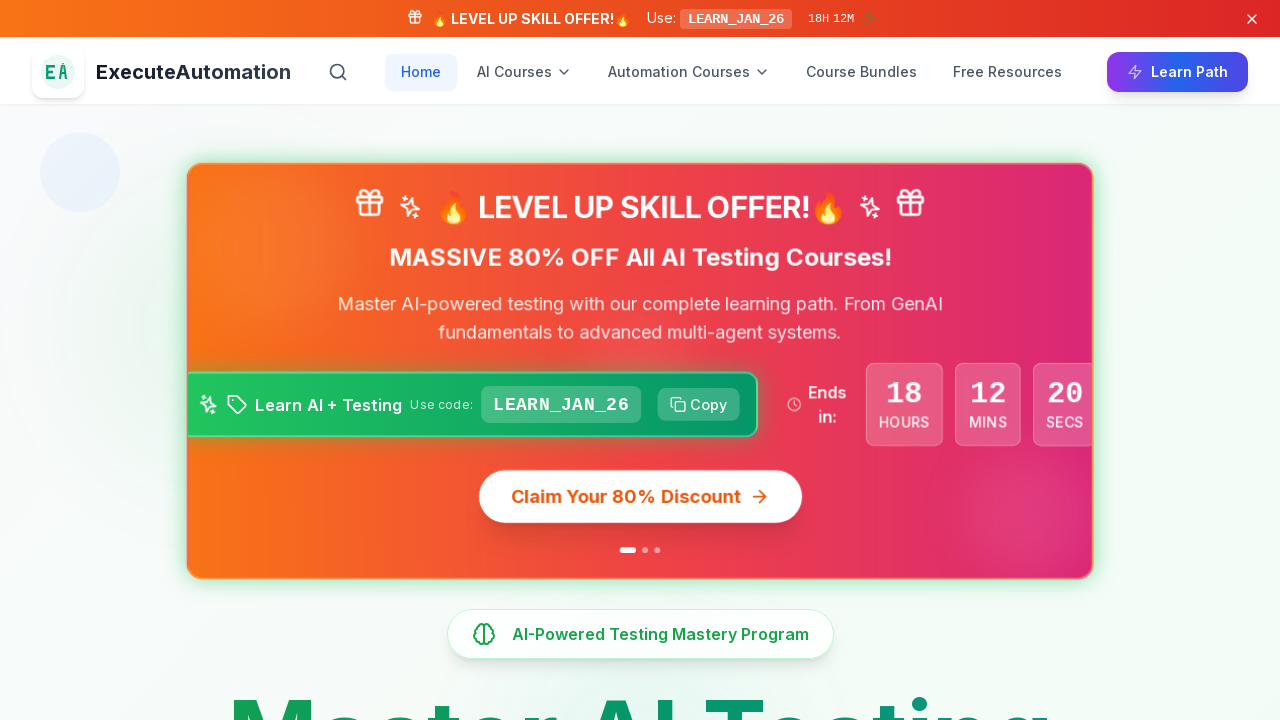

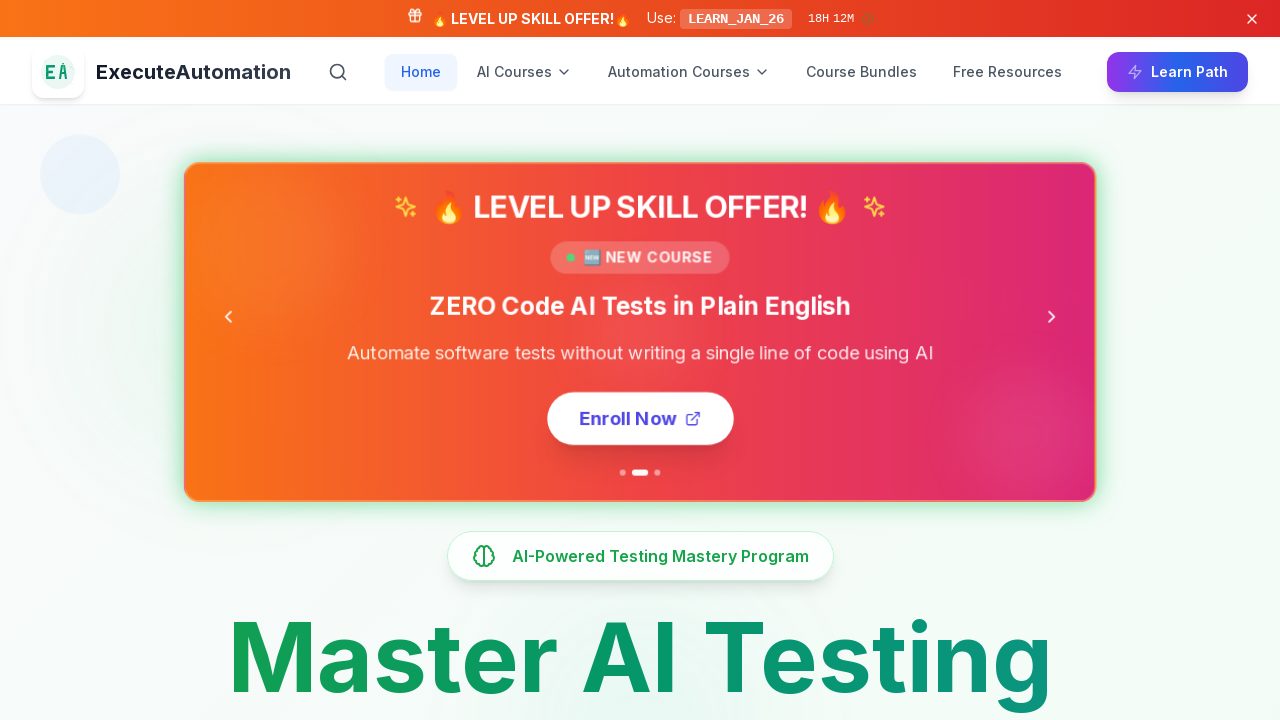